Navigates to a page, clicks a link containing a calculated mathematical value, then fills out a form with first name, last name, city, and country fields and submits it.

Starting URL: http://suninjuly.github.io/find_link_text

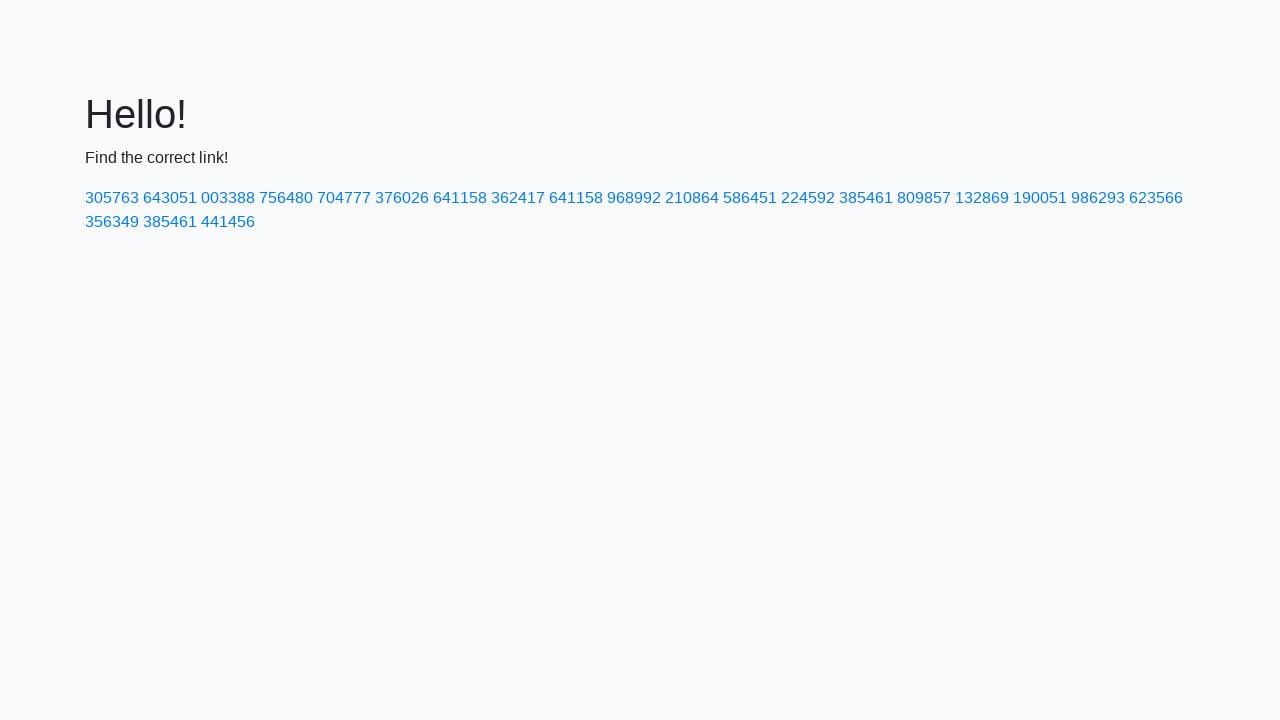

Clicked link containing calculated value '224592' at (808, 198) on a:has-text('224592')
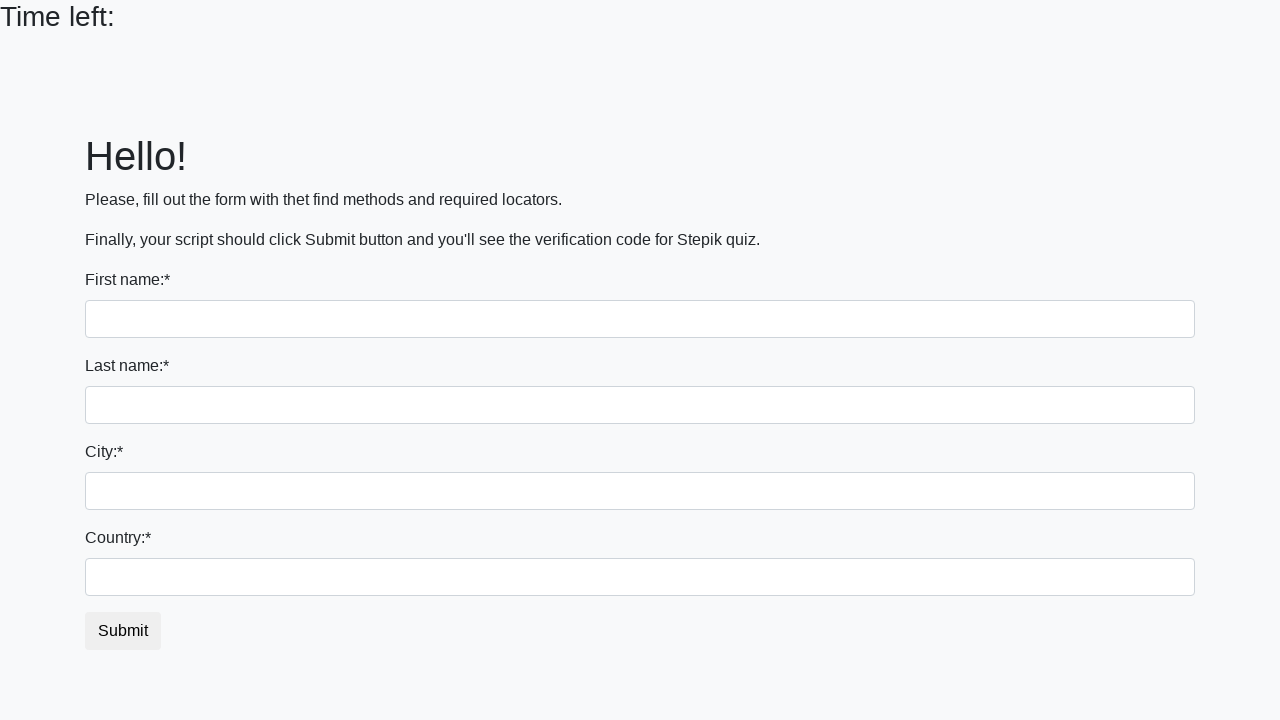

Page loaded after clicking link
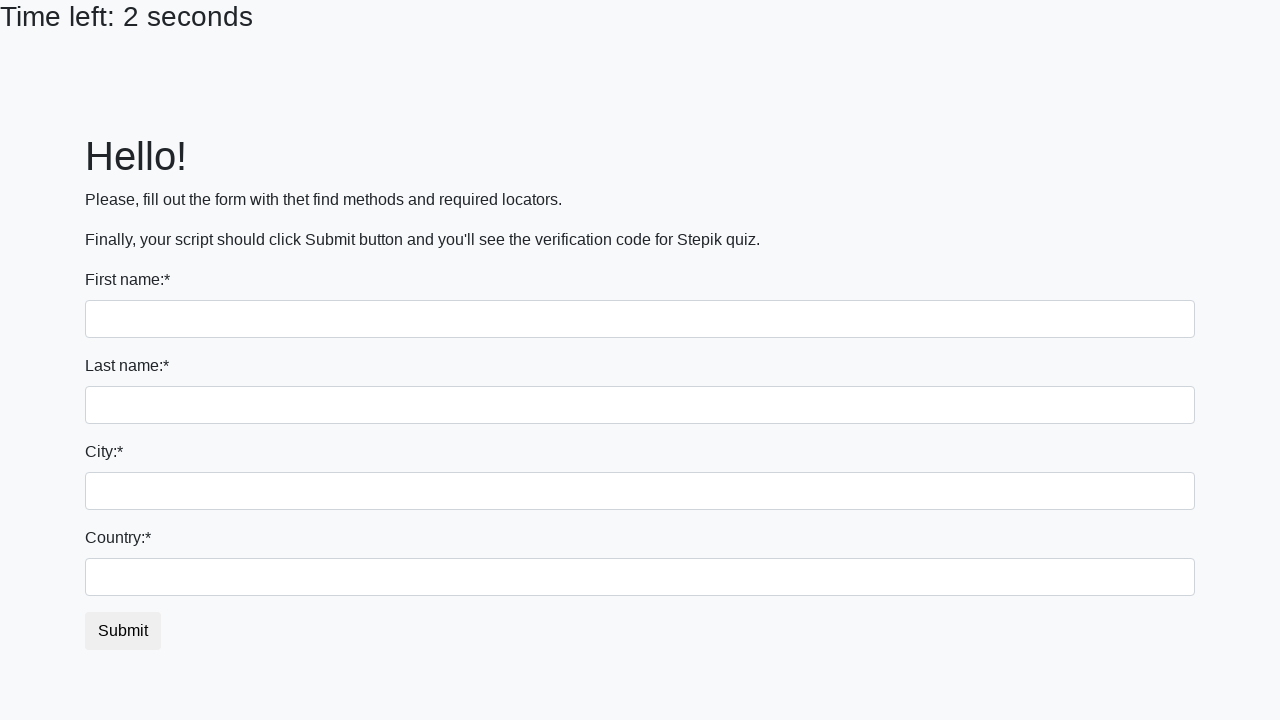

Filled first name field with 'Ivan' on input >> nth=0
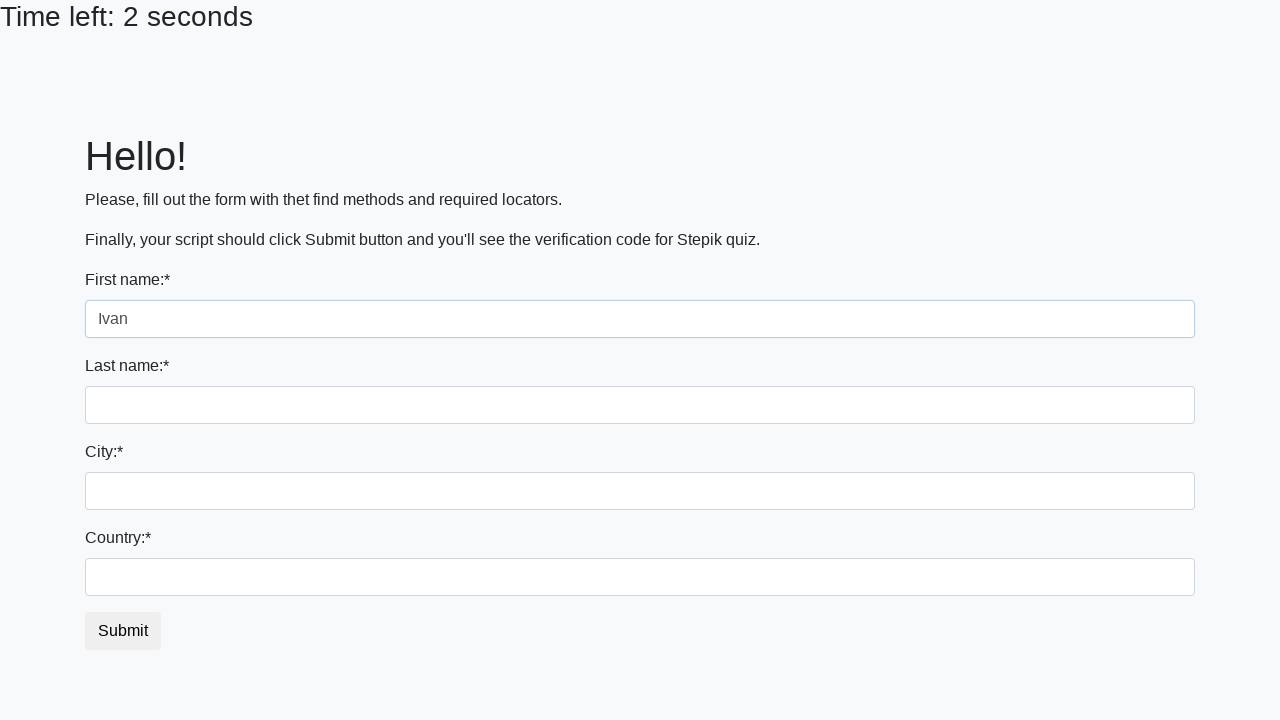

Filled last name field with 'Petrov' on input[name='last_name']
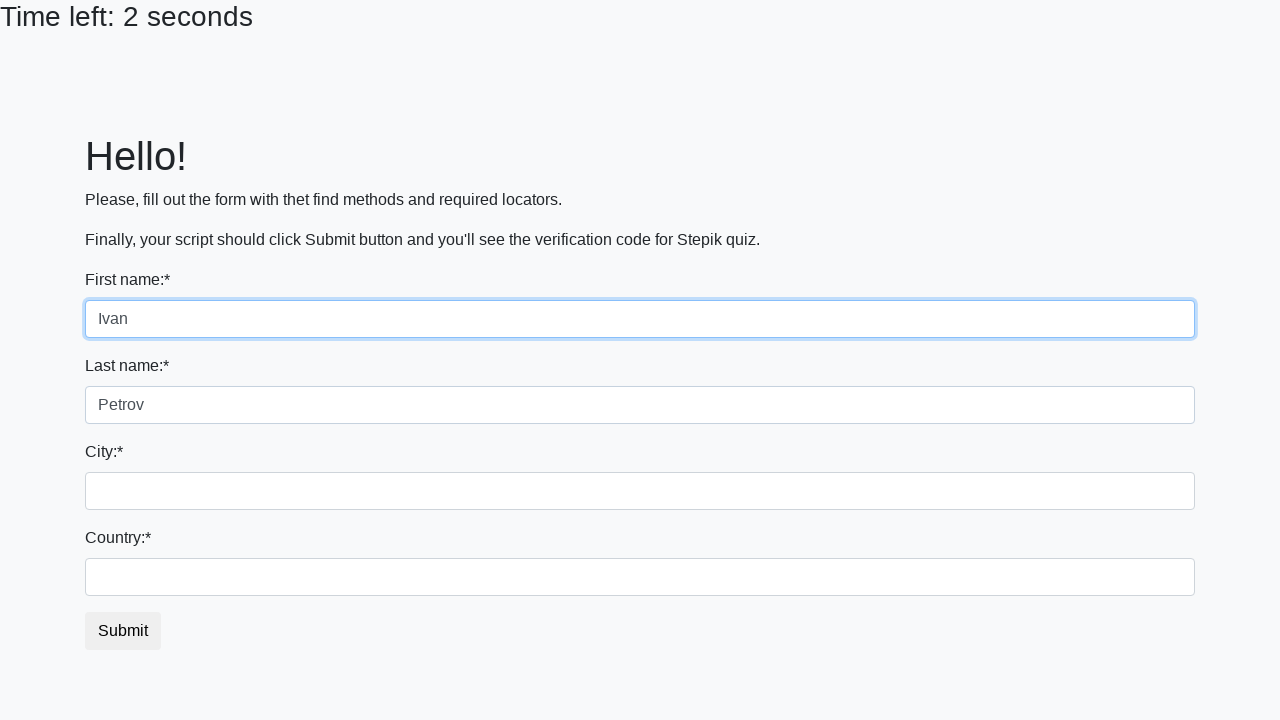

Filled city field with 'Smolensk' on .city
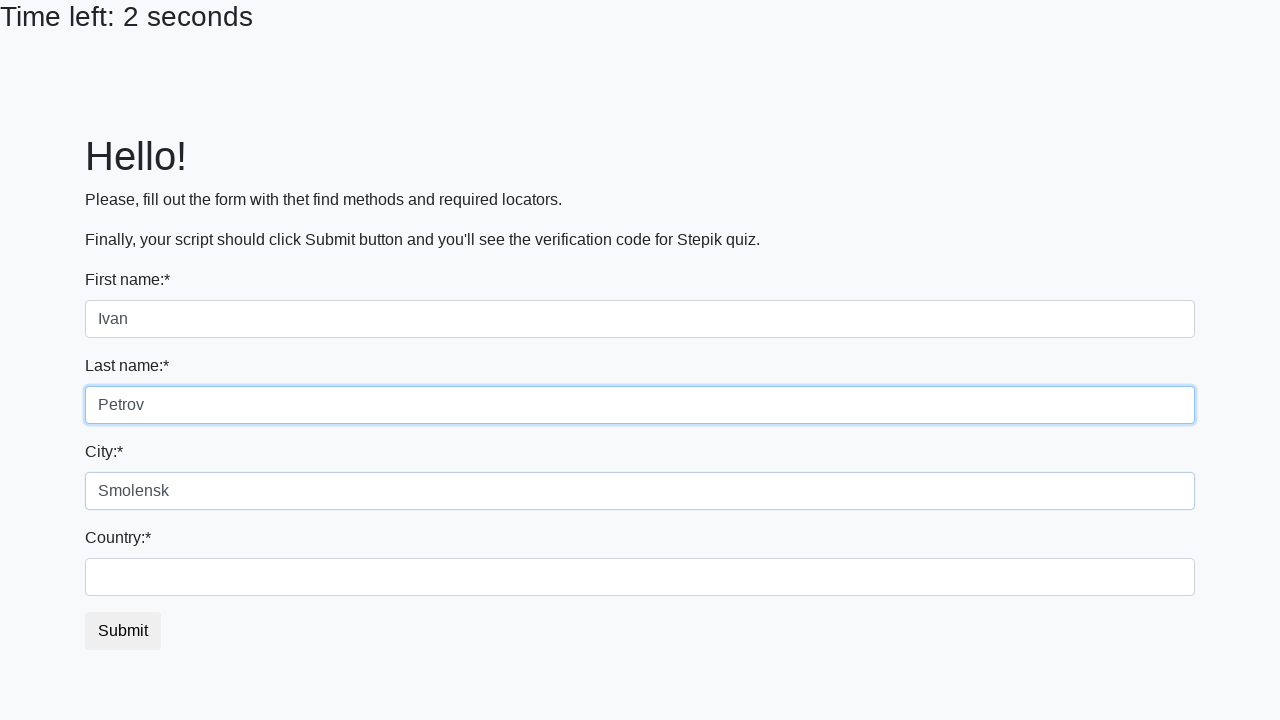

Filled country field with 'Russia' on #country
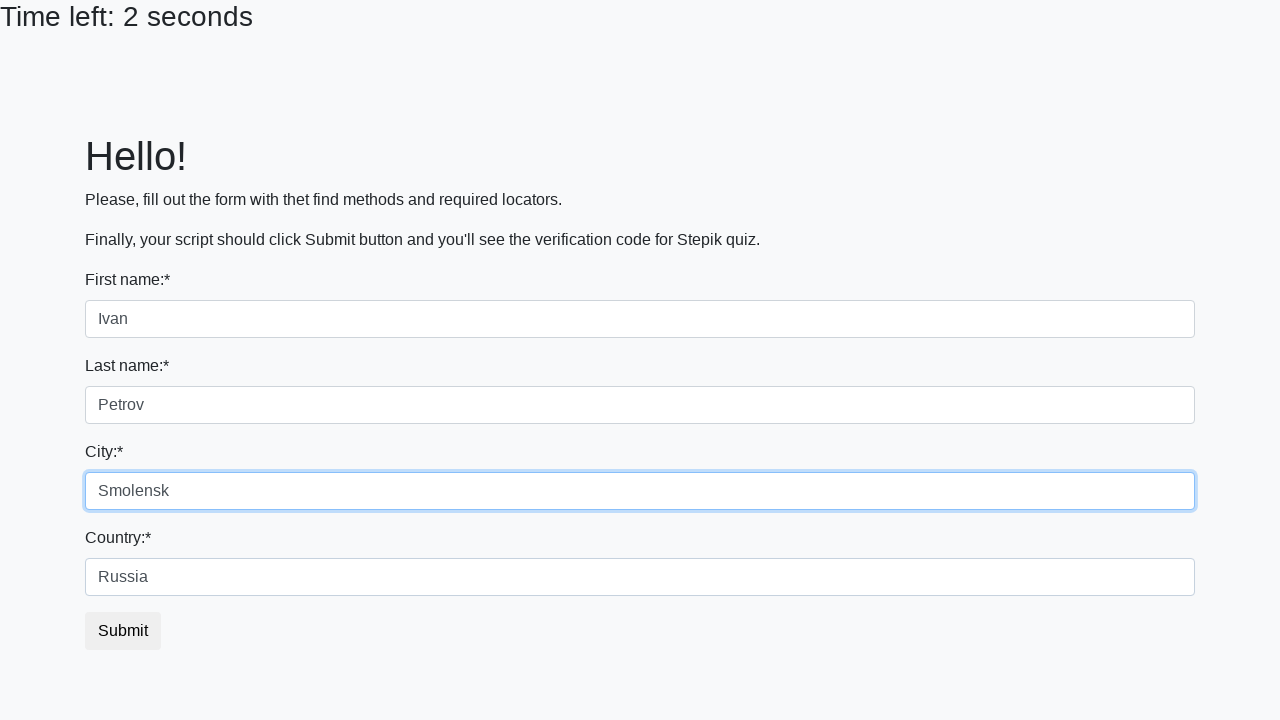

Clicked submit button to submit the form at (123, 631) on button[type='submit']
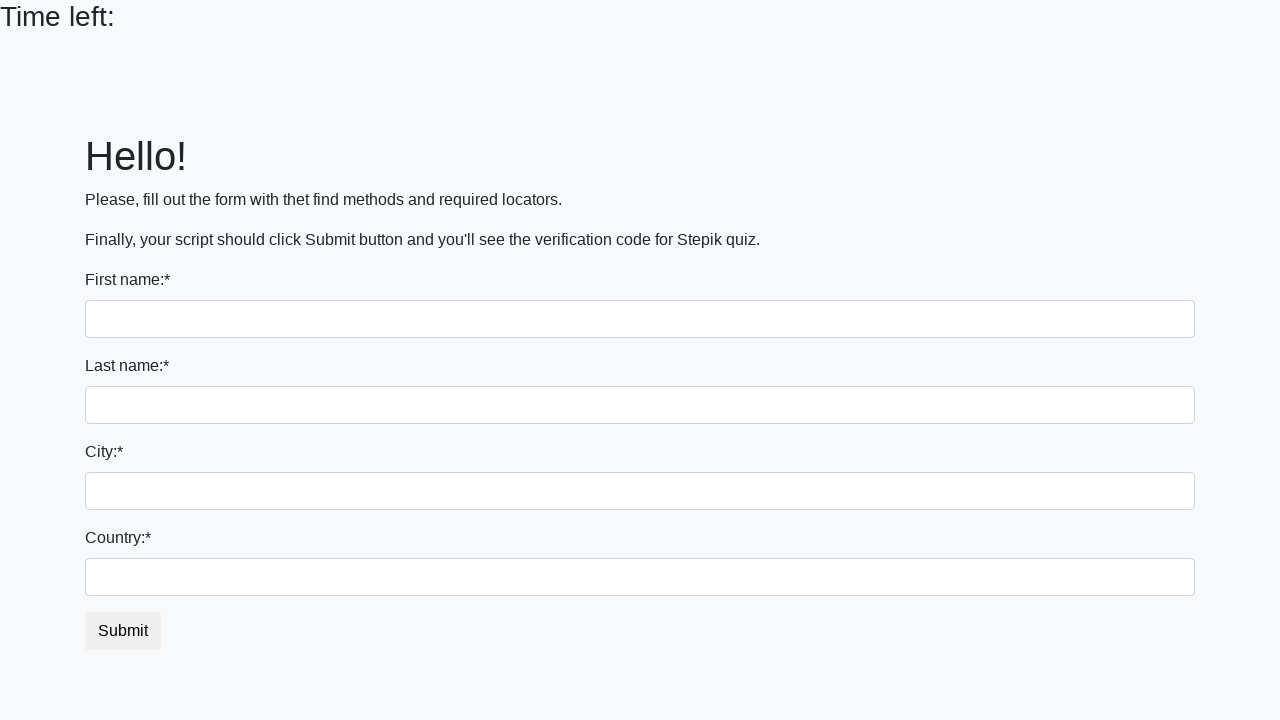

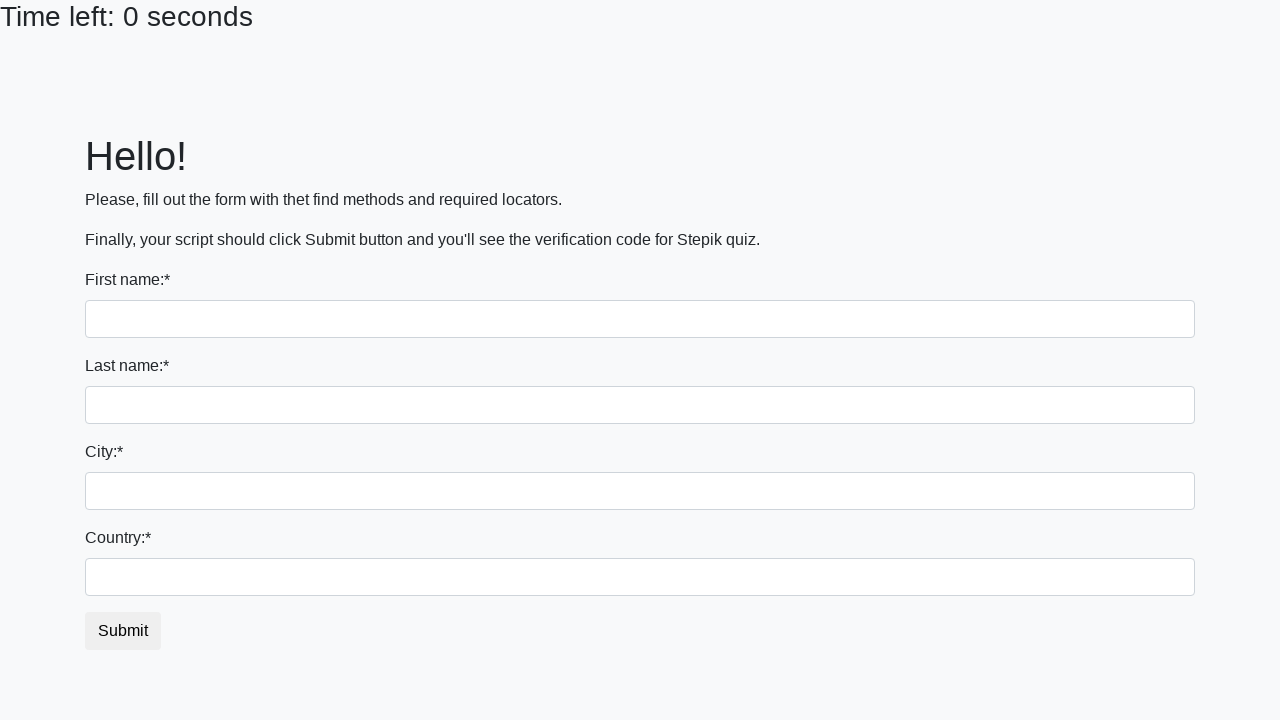